Navigates to Cognizant India website and verifies the page loads successfully

Starting URL: https://www.cognizant.com/in/en

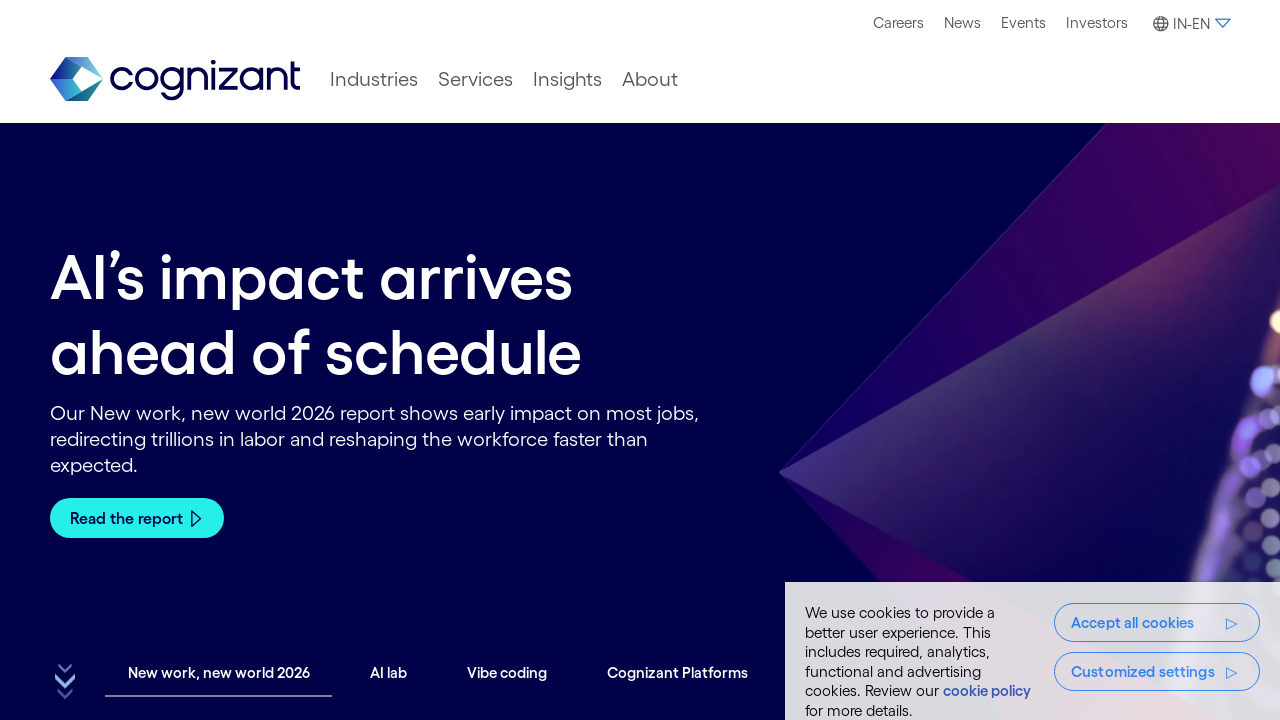

Waited for page to reach domcontentloaded state
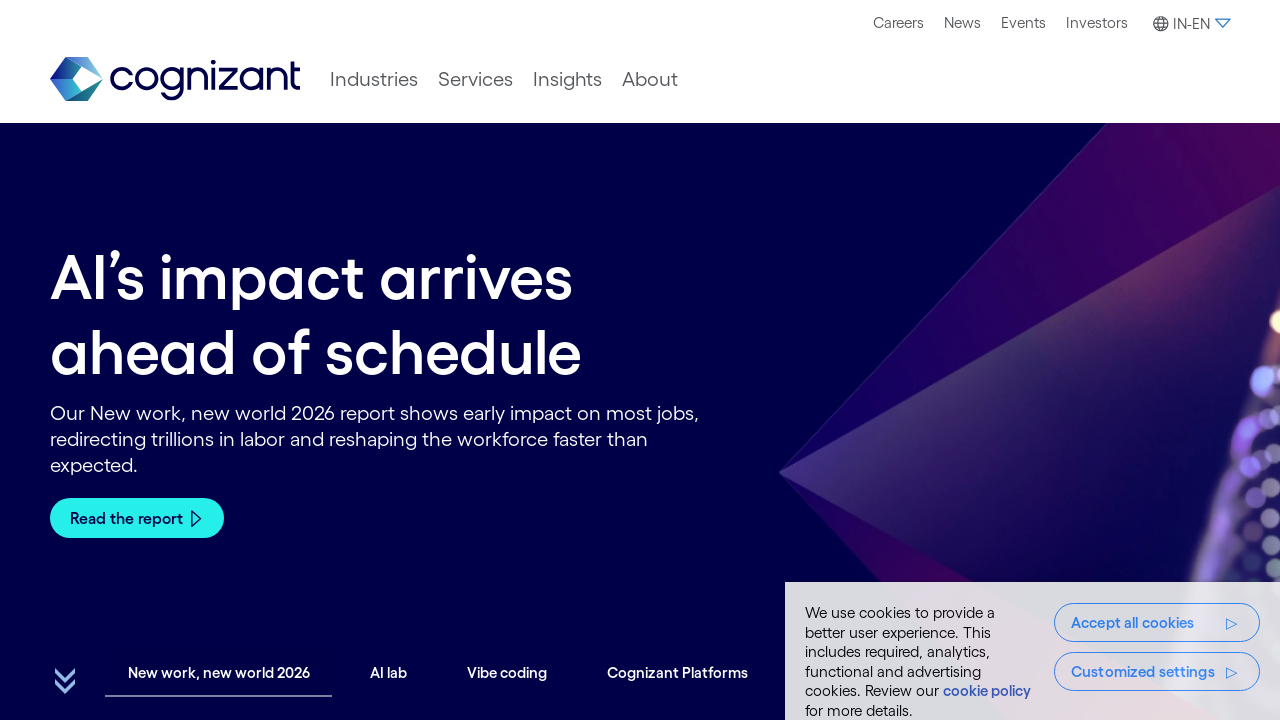

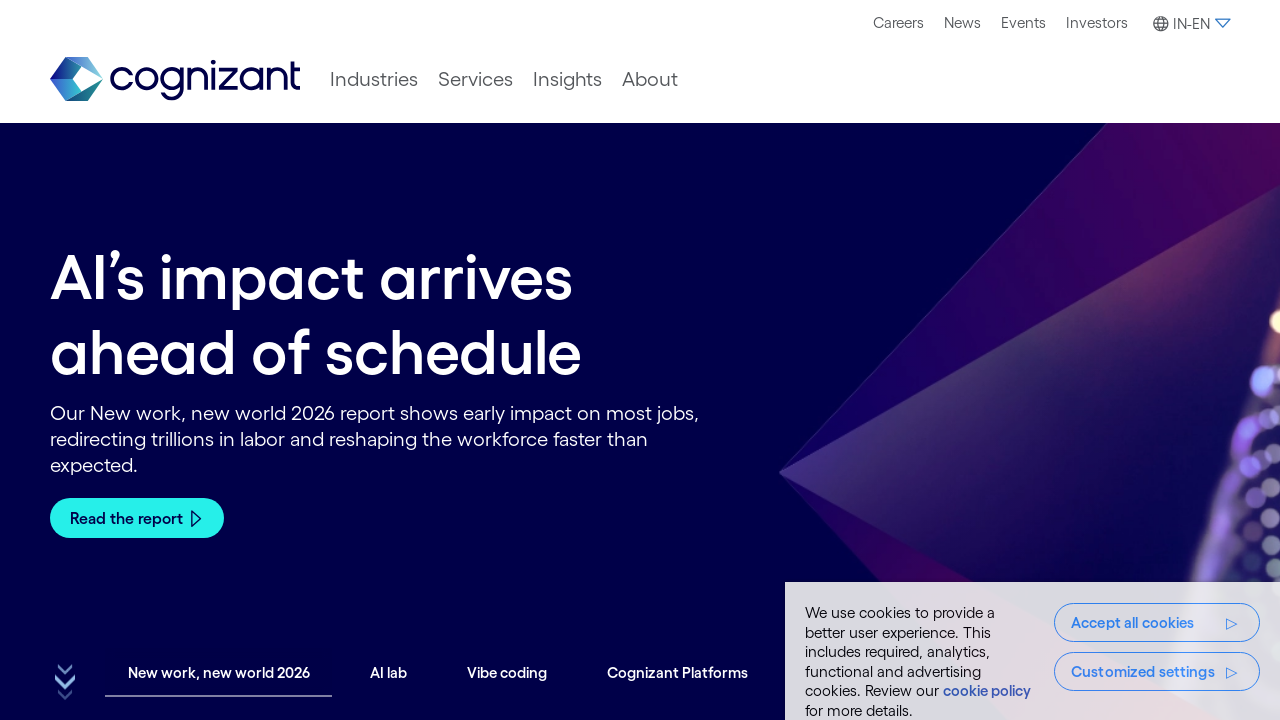